Tests the add and remove elements functionality by clicking the "Add Element" button twice to create two elements, then removing one element and verifying only one remains.

Starting URL: http://the-internet.herokuapp.com/add_remove_elements/

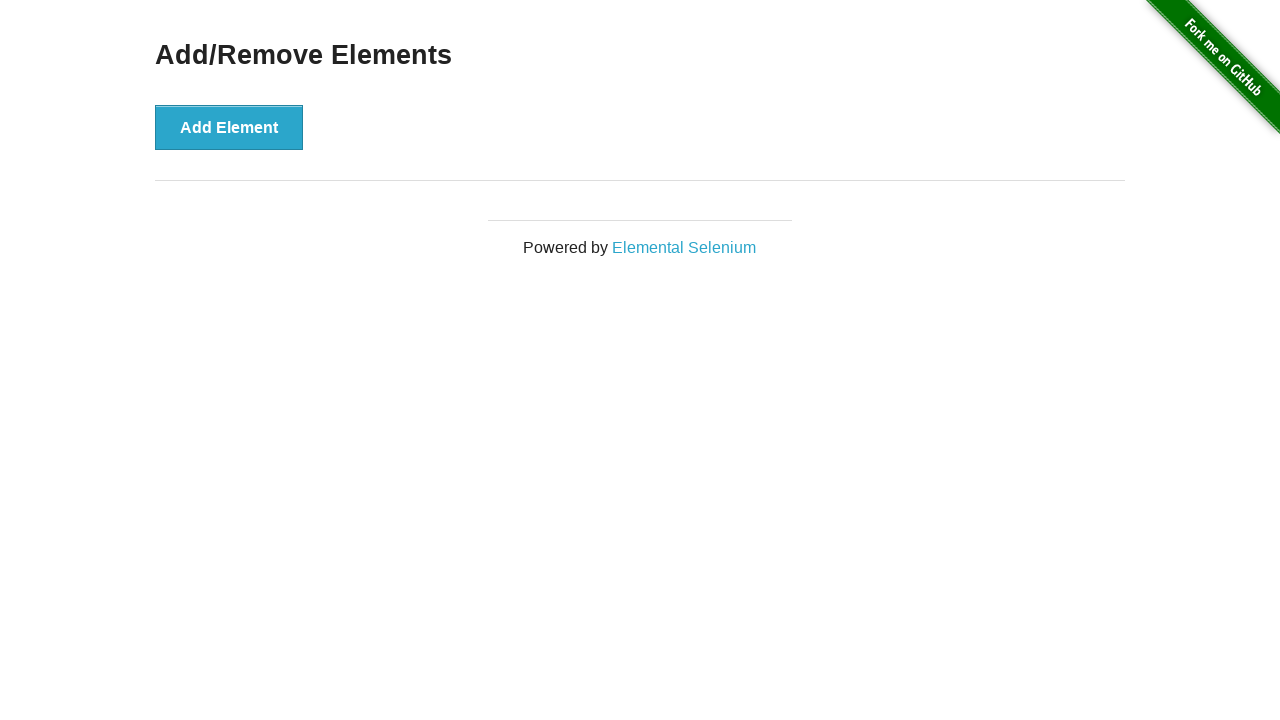

Navigated to Add/Remove Elements page
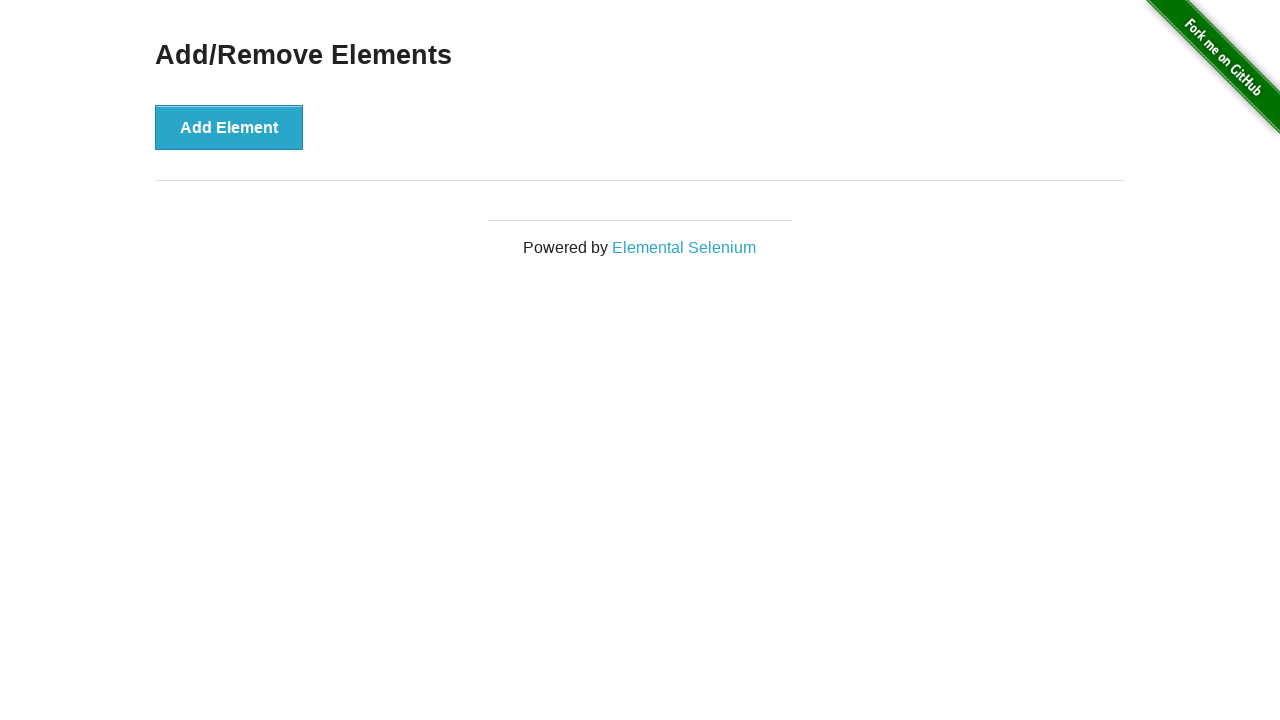

Clicked 'Add Element' button first time at (229, 127) on xpath=//*[@id='content']/div/button
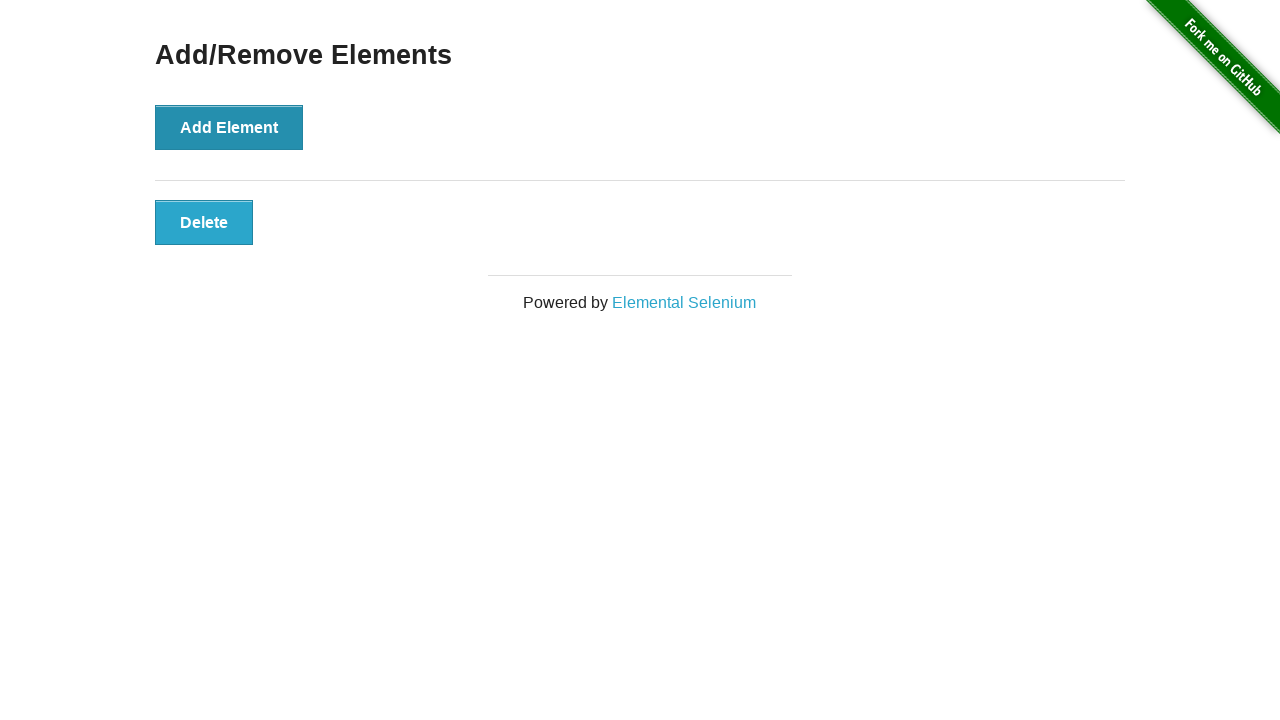

Clicked 'Add Element' button second time at (229, 127) on xpath=//*[@id='content']/div/button
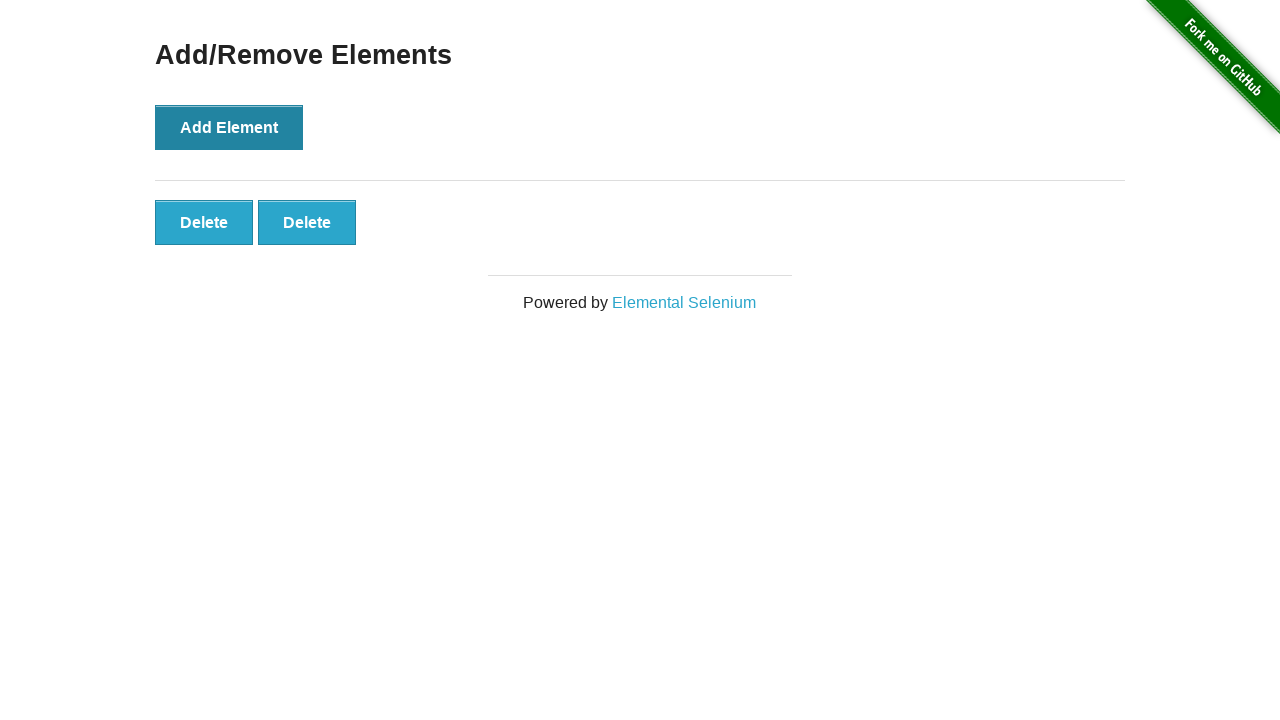

Delete buttons appeared after adding two elements
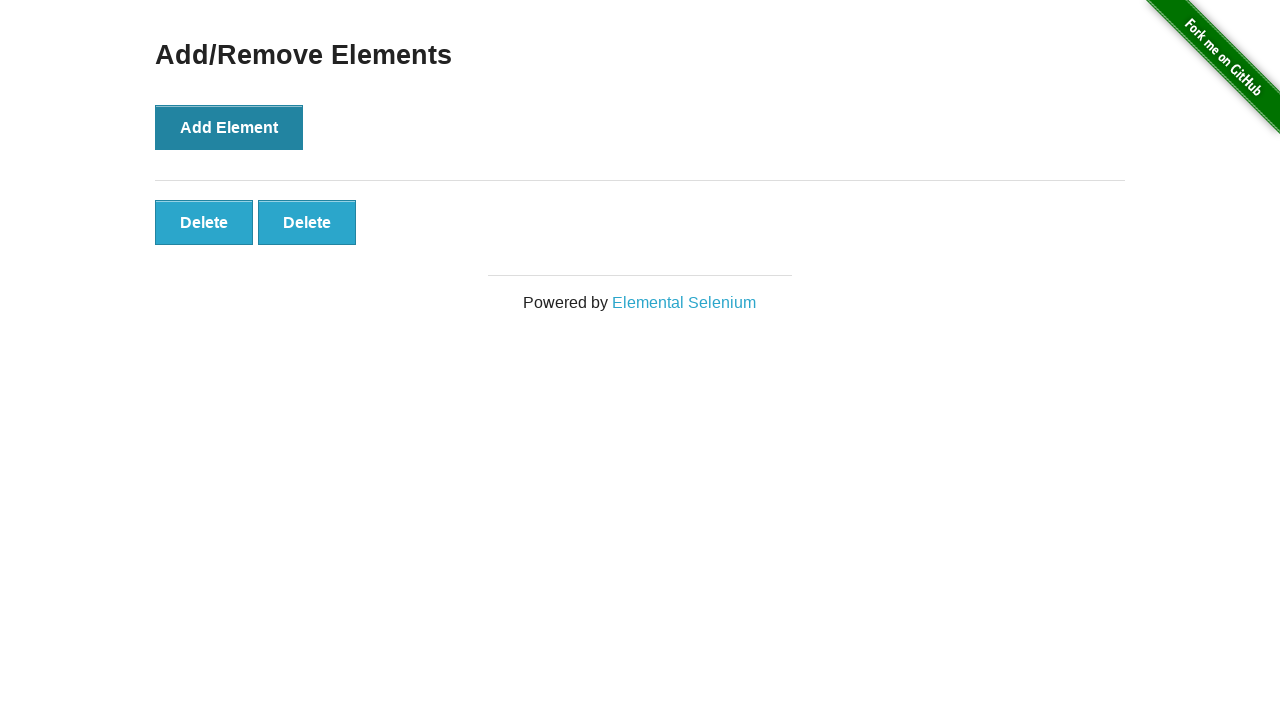

Clicked second 'Delete' button to remove one element at (307, 222) on xpath=//*[@id='elements']/button[2]
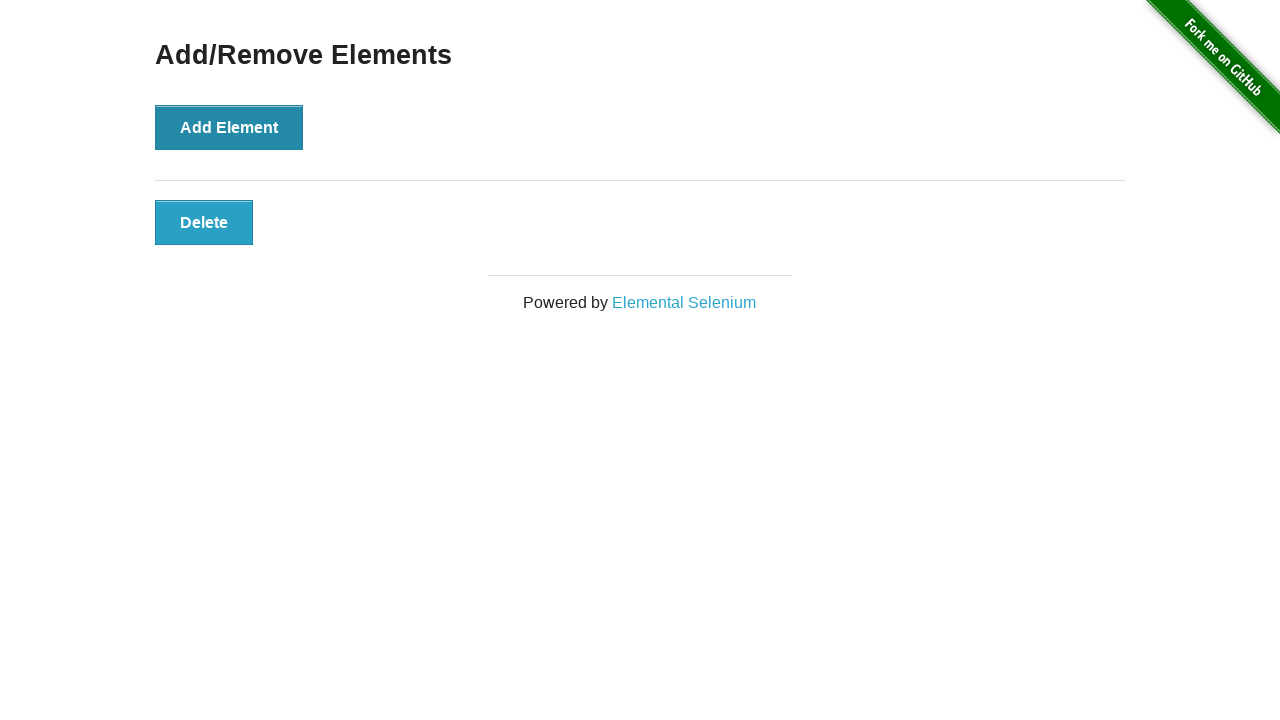

Verified that only one delete button remains
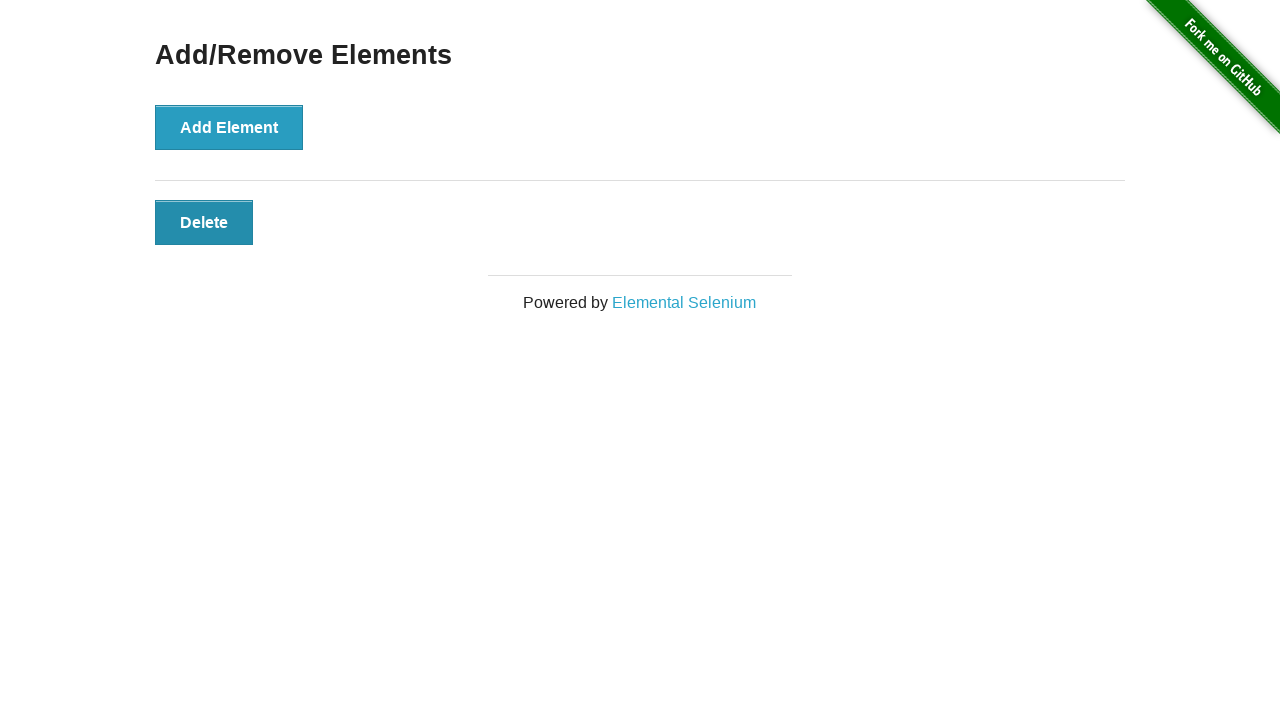

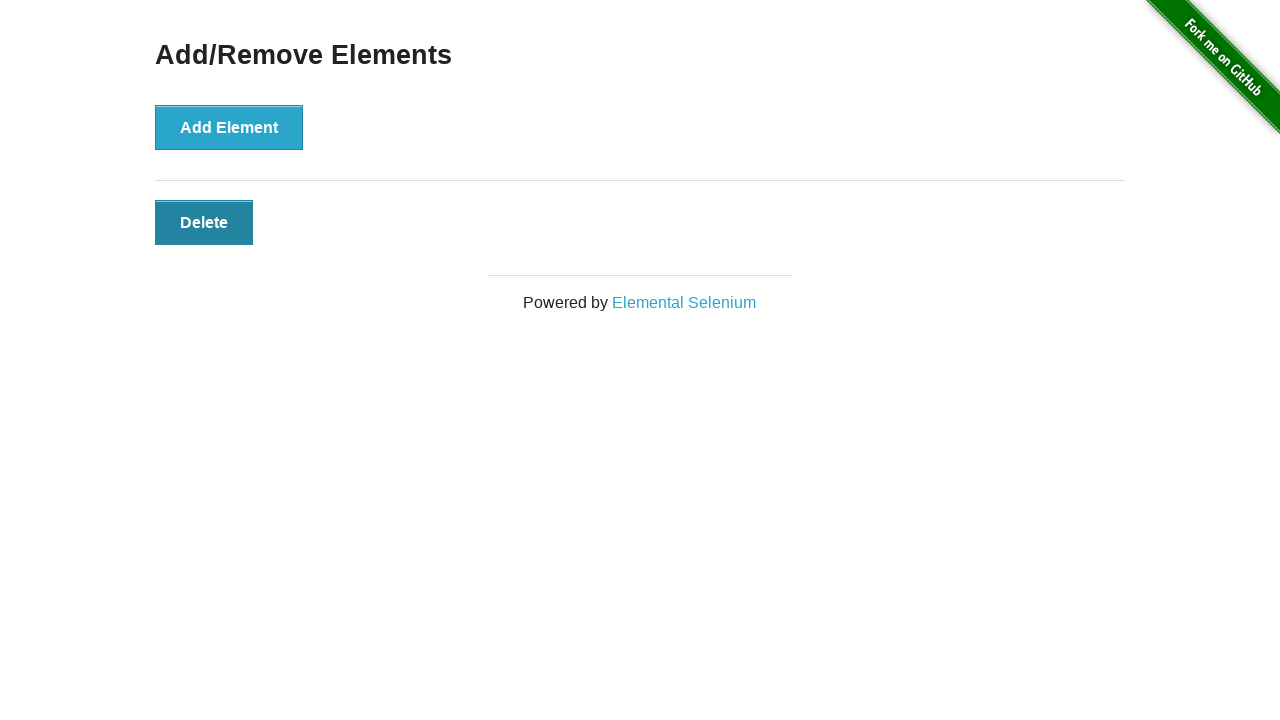